Navigates to the LTIMindtree (formerly LNT Infotech) website and verifies the page loads by checking the title

Starting URL: https://www.lntinfotech.com/

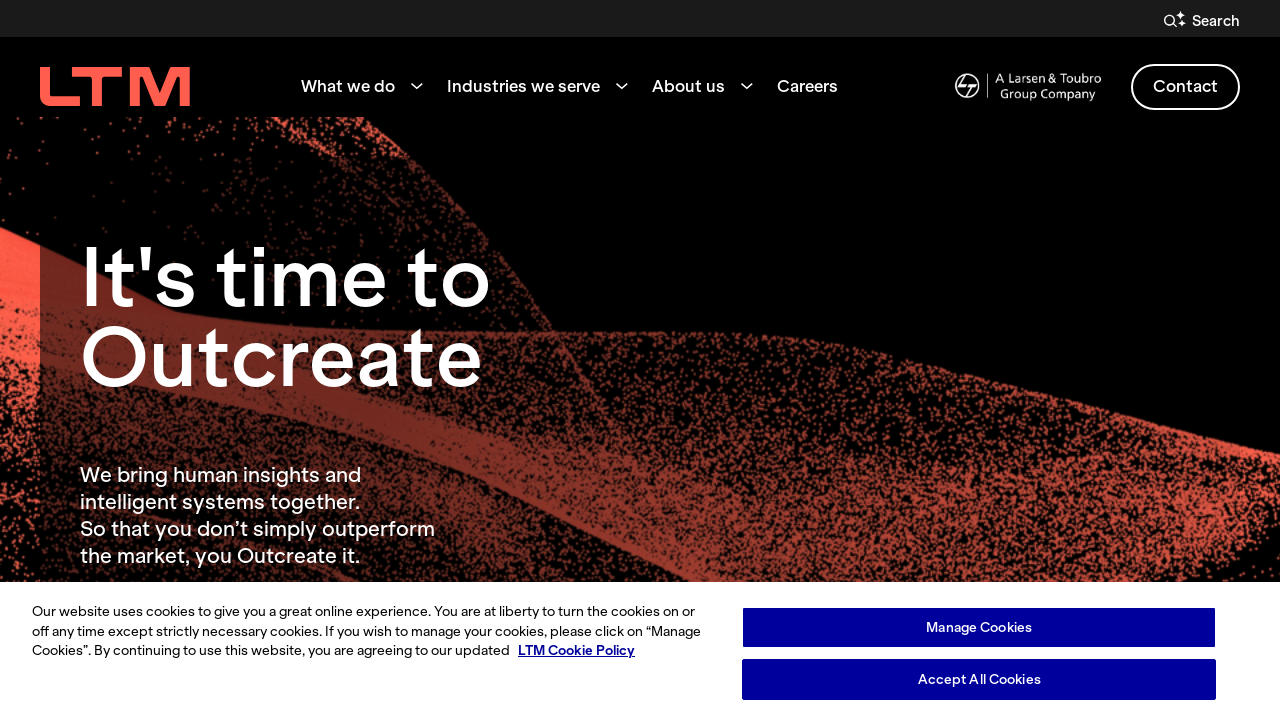

Set viewport size to 1920x1080
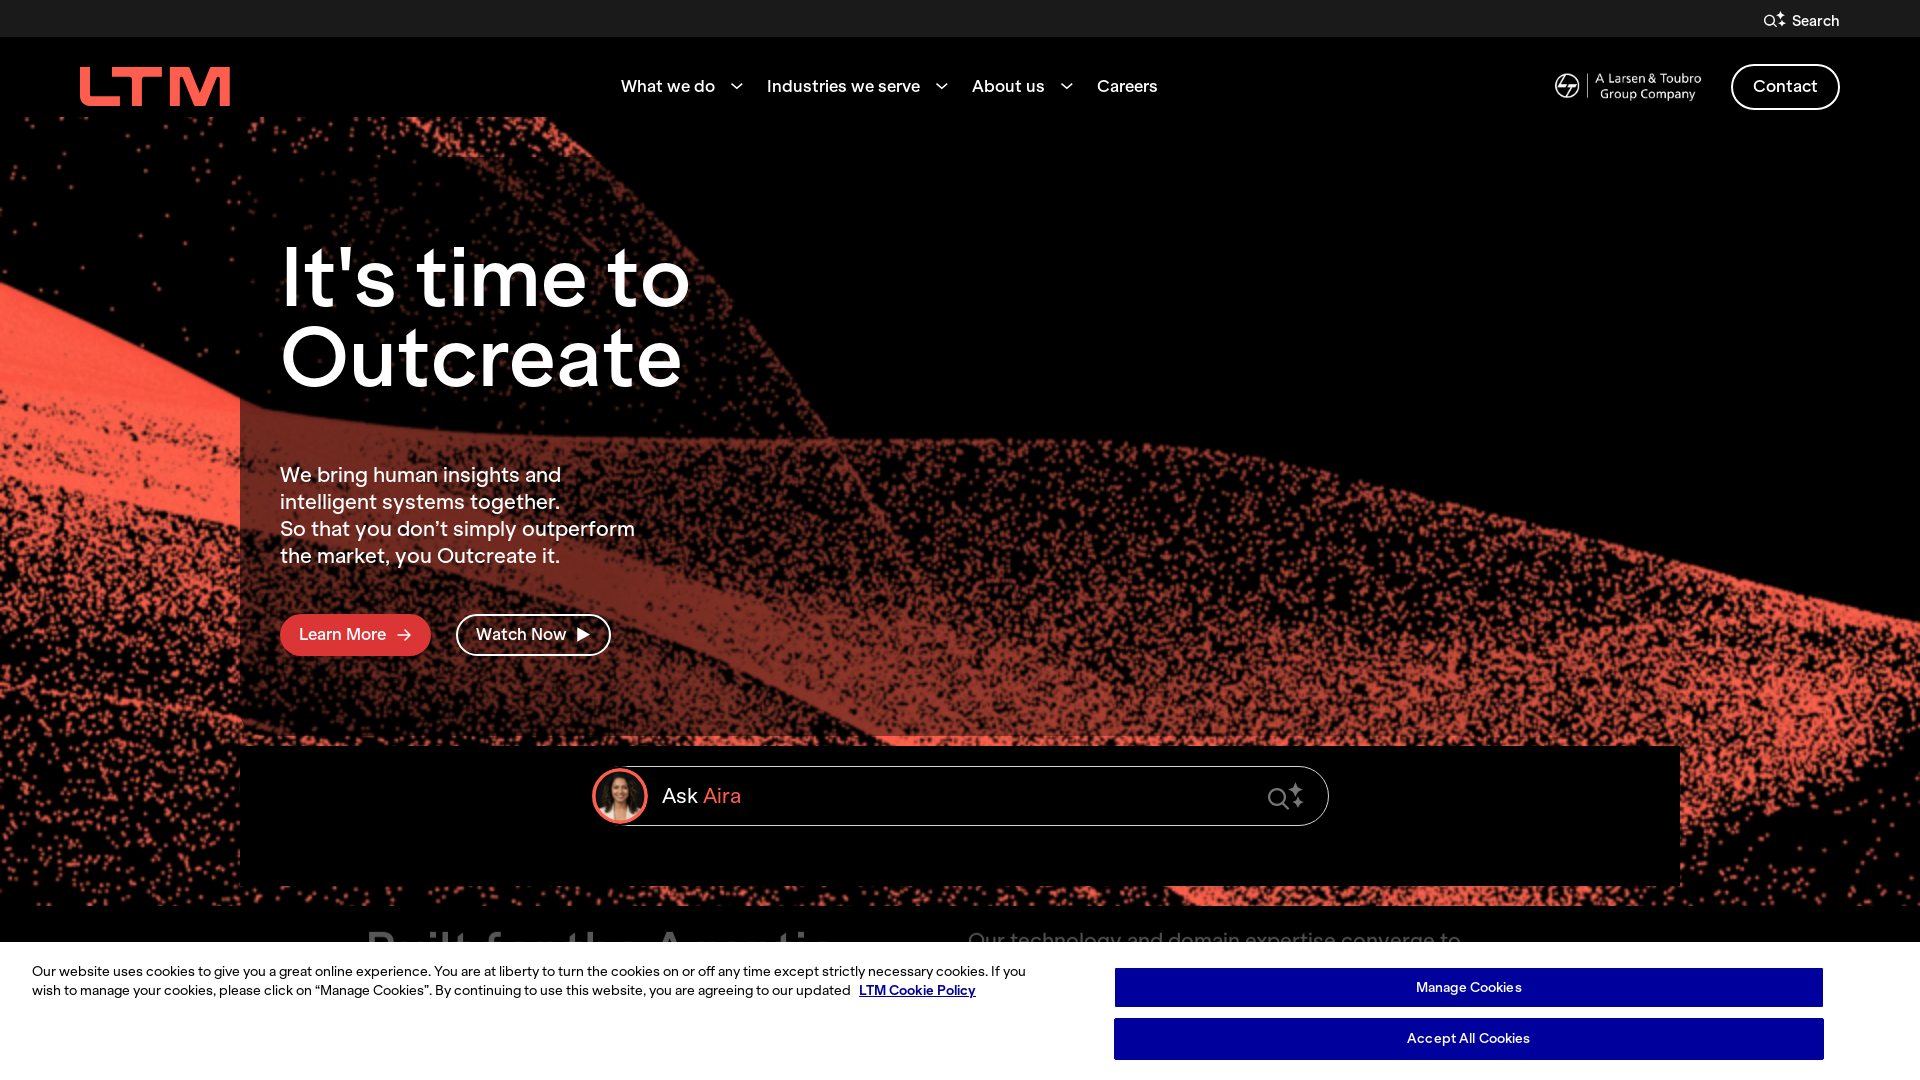

Page DOM content loaded
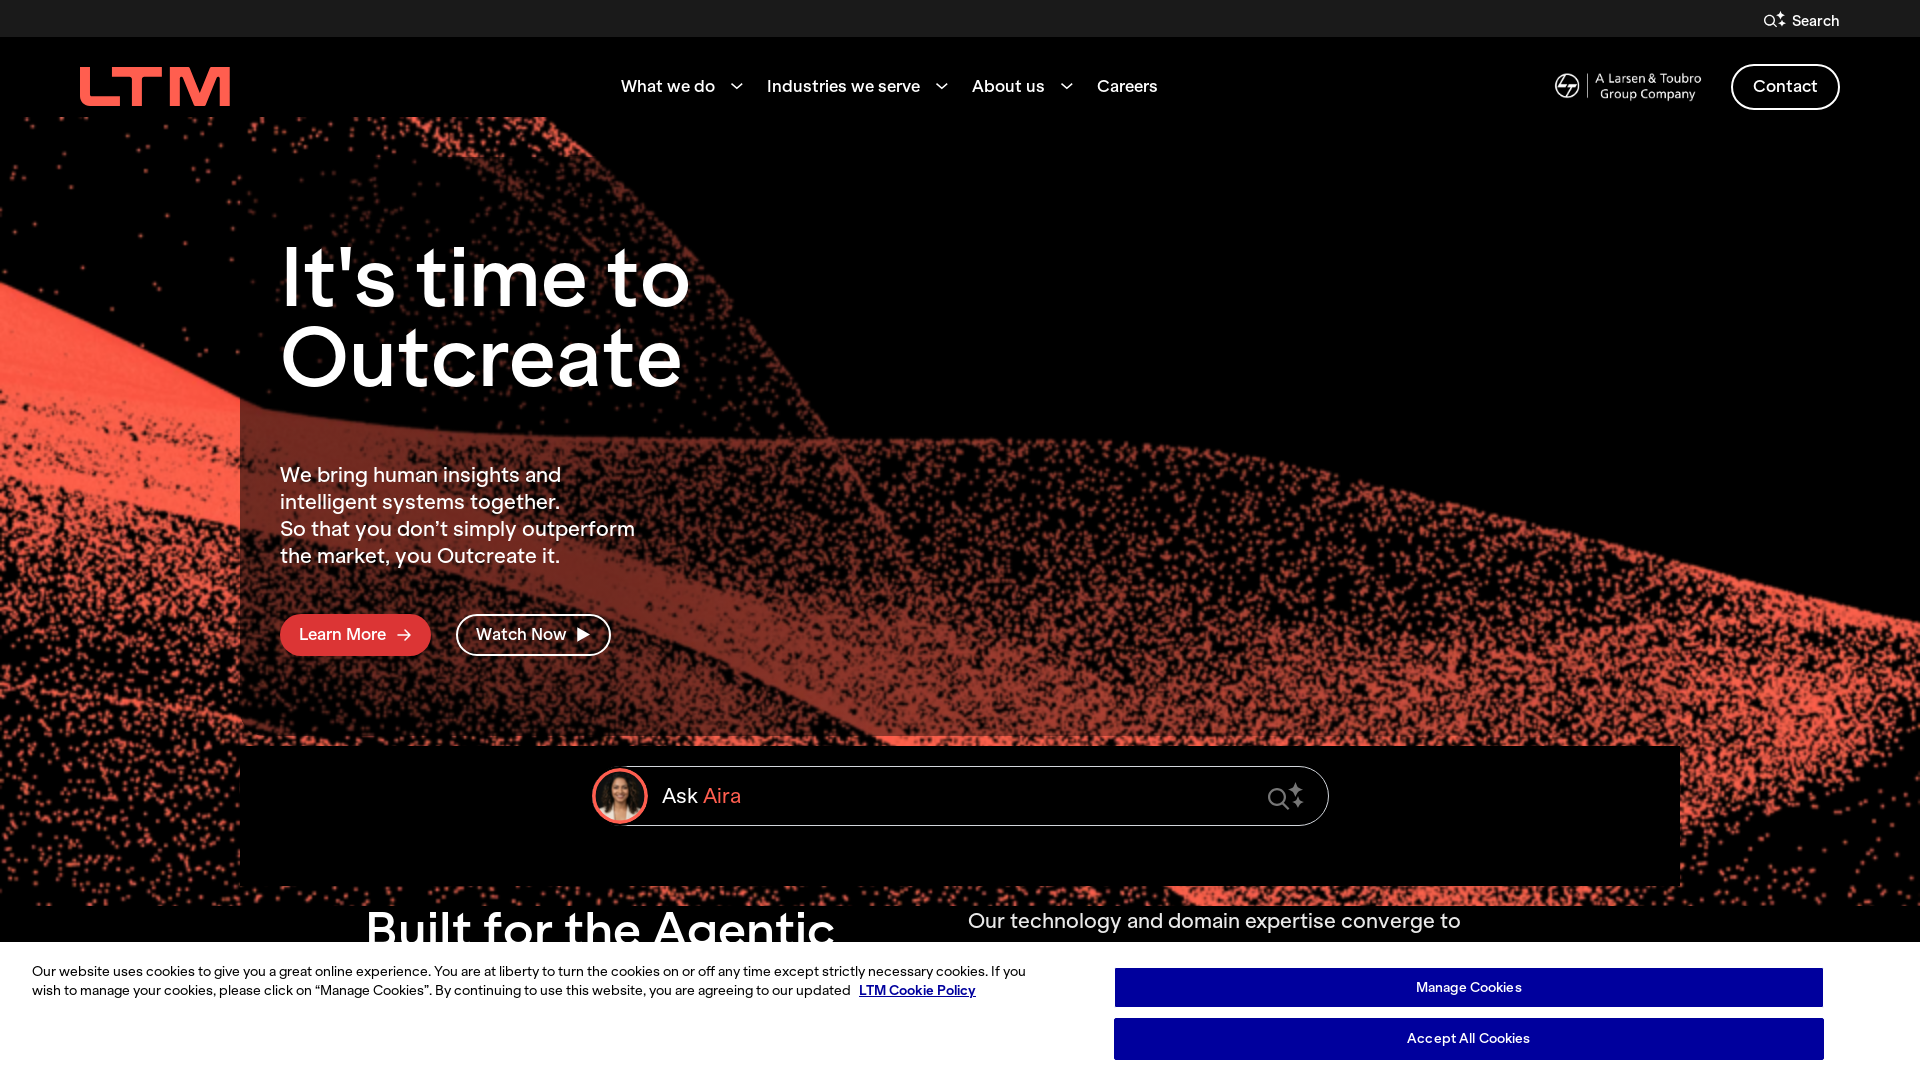

Retrieved page title: LTIMindtree is now LTM | It’s time to Outcreate
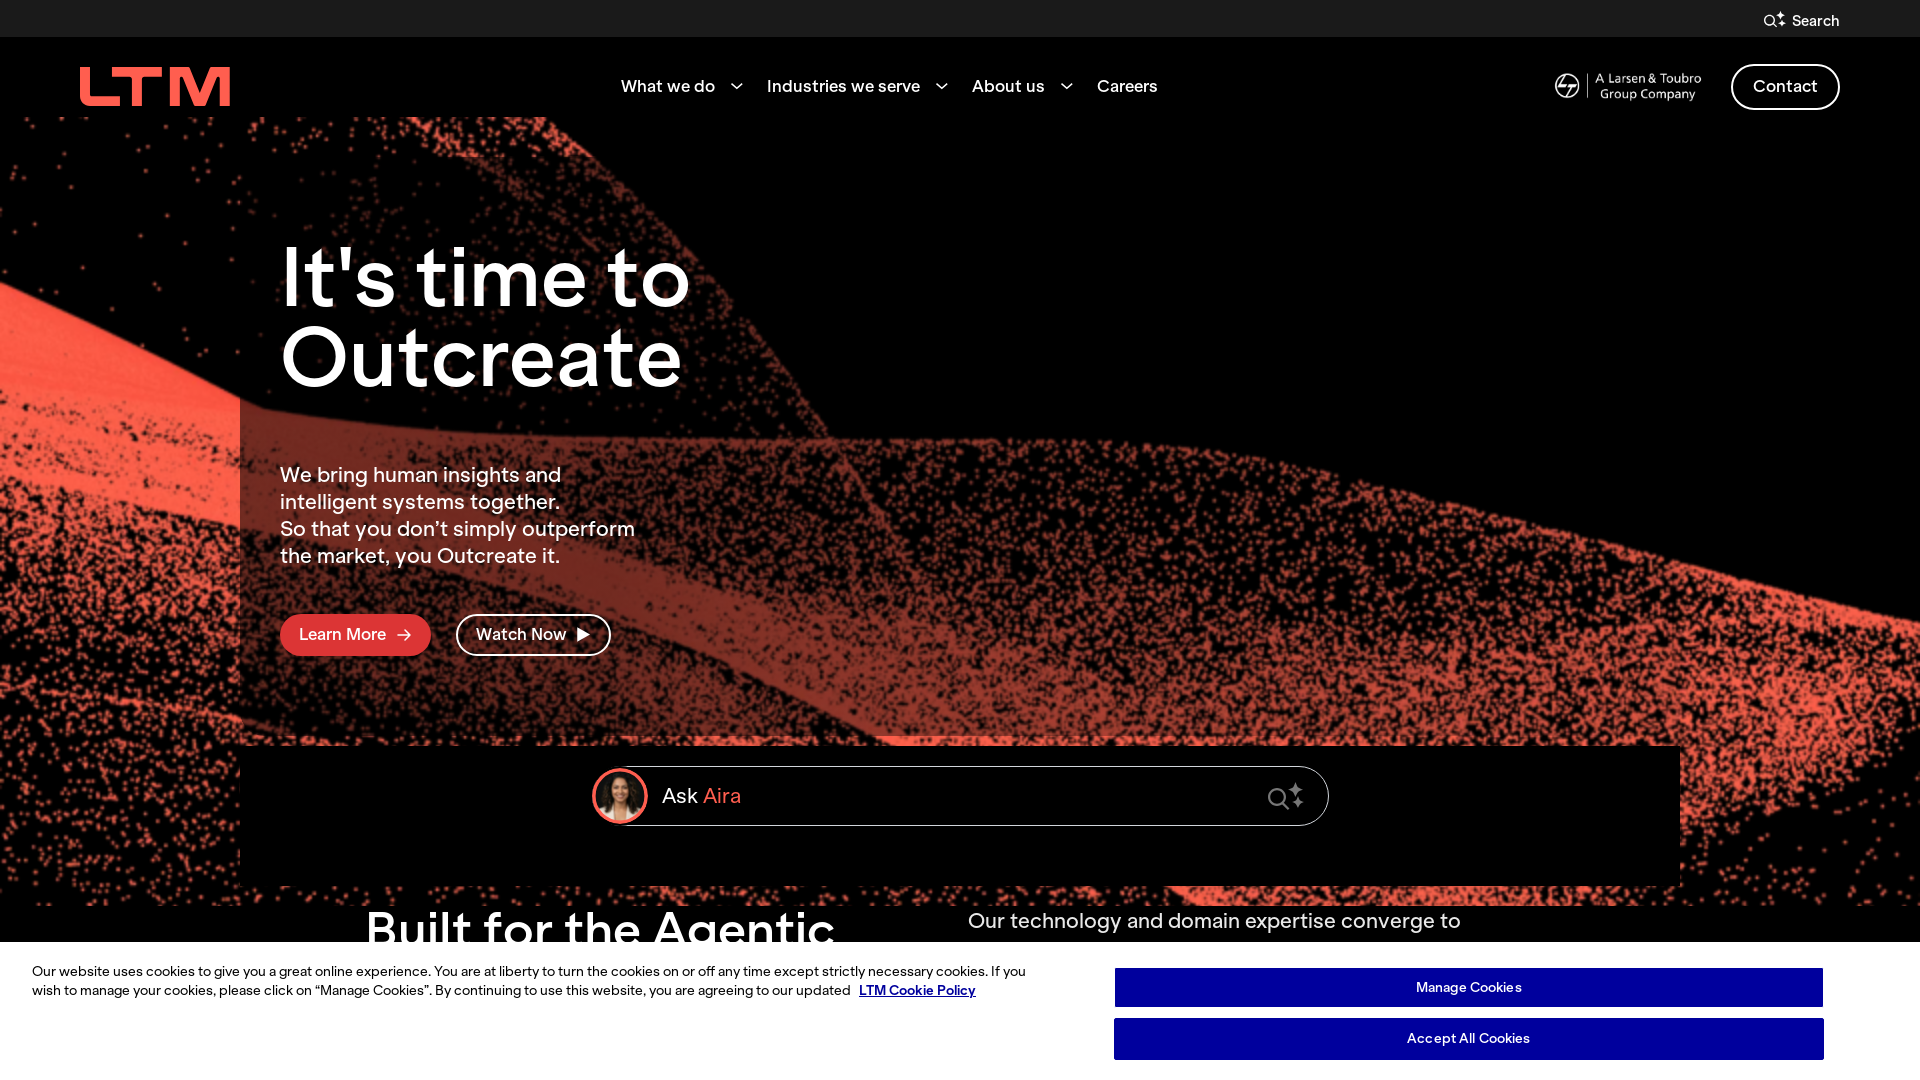

Verified page title is not empty
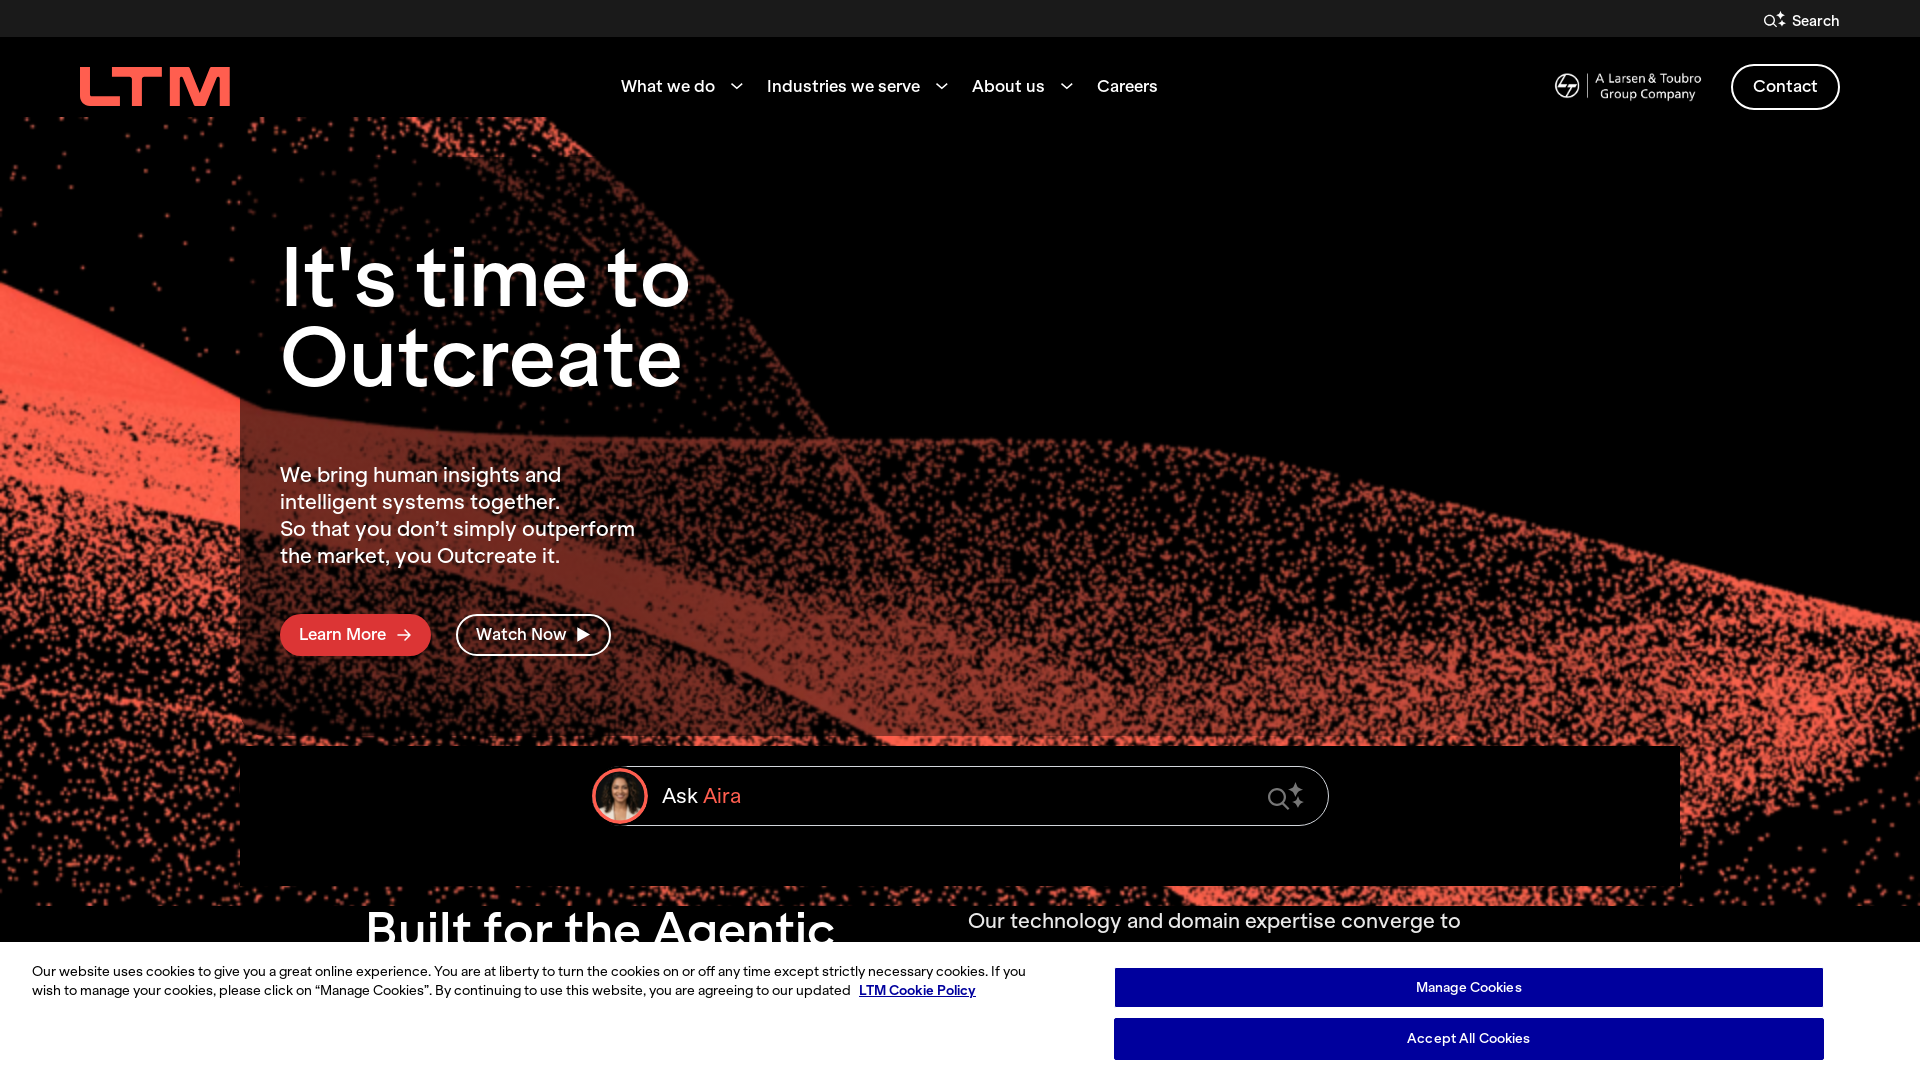

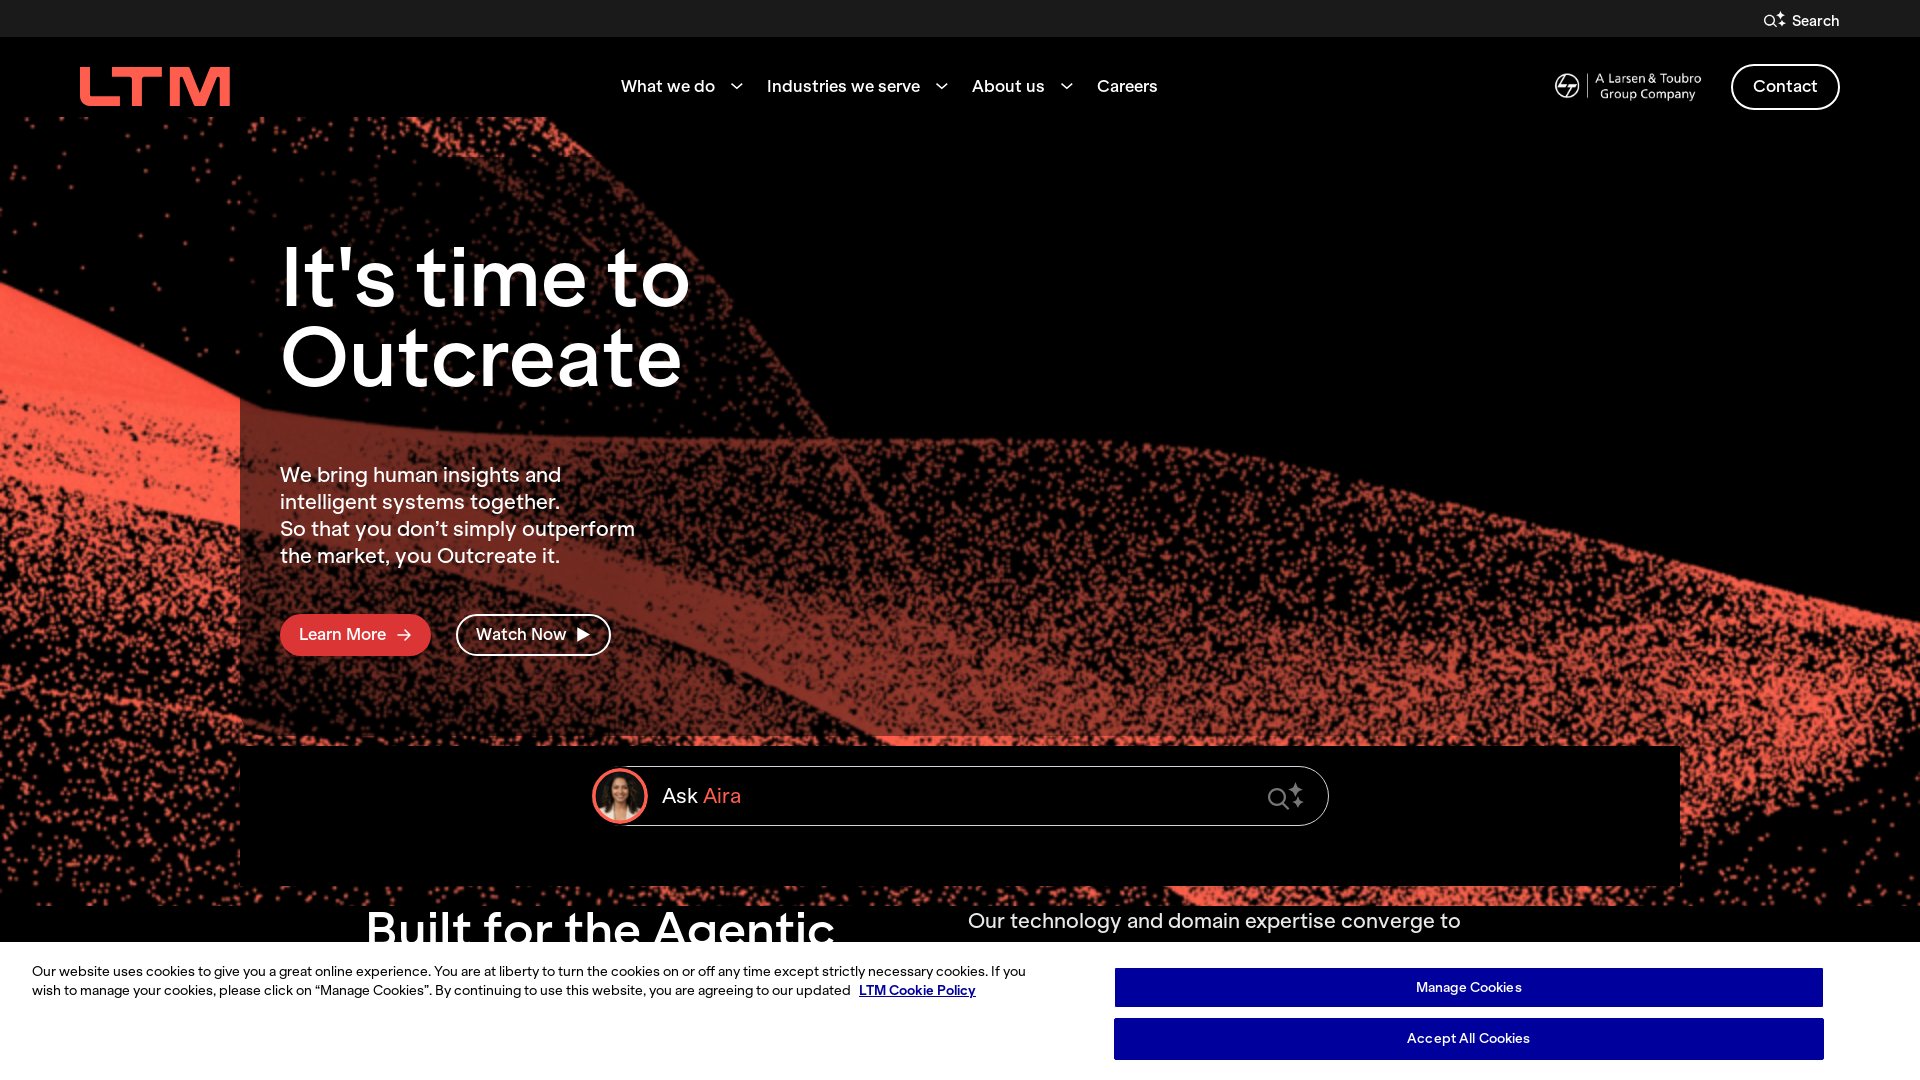